Tests the math problem search functionality on a Russian educational site by entering a problem count, clicking search, waiting for results to load, and selecting a random problem from the list.

Starting URL: https://math-ege.sdamgia.ru/?redir=1

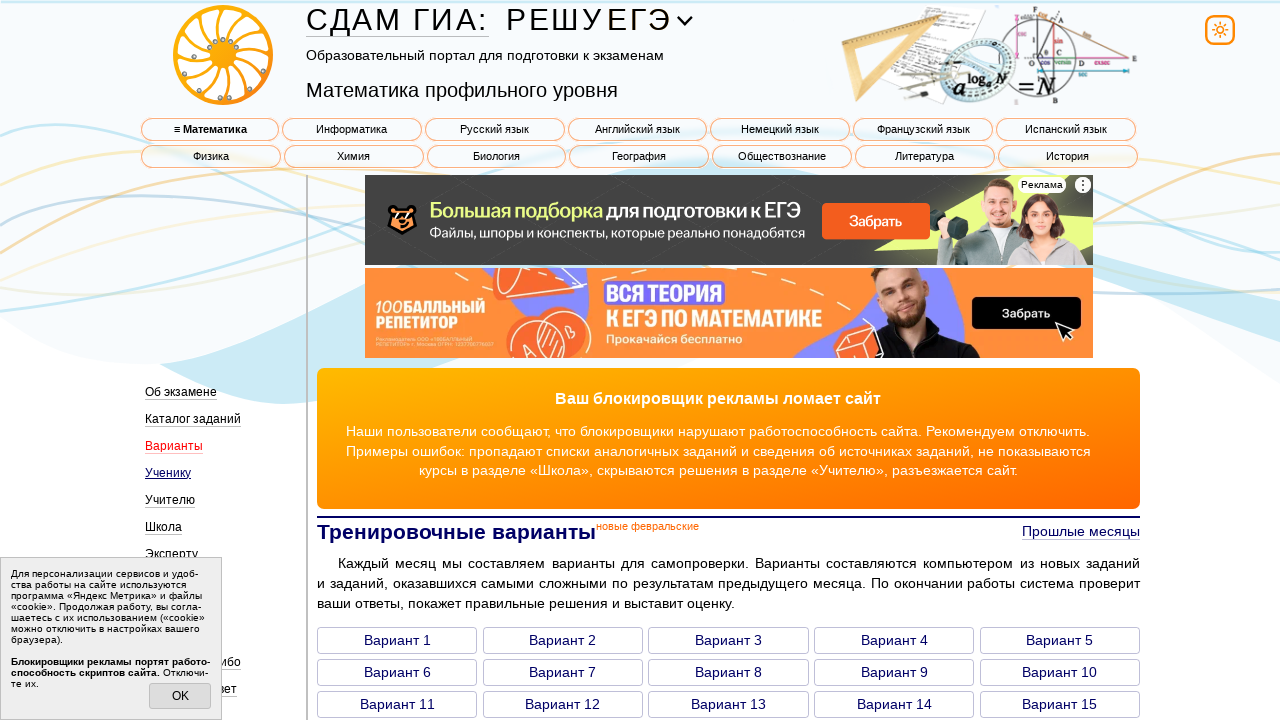

Waited 3 seconds for page to load
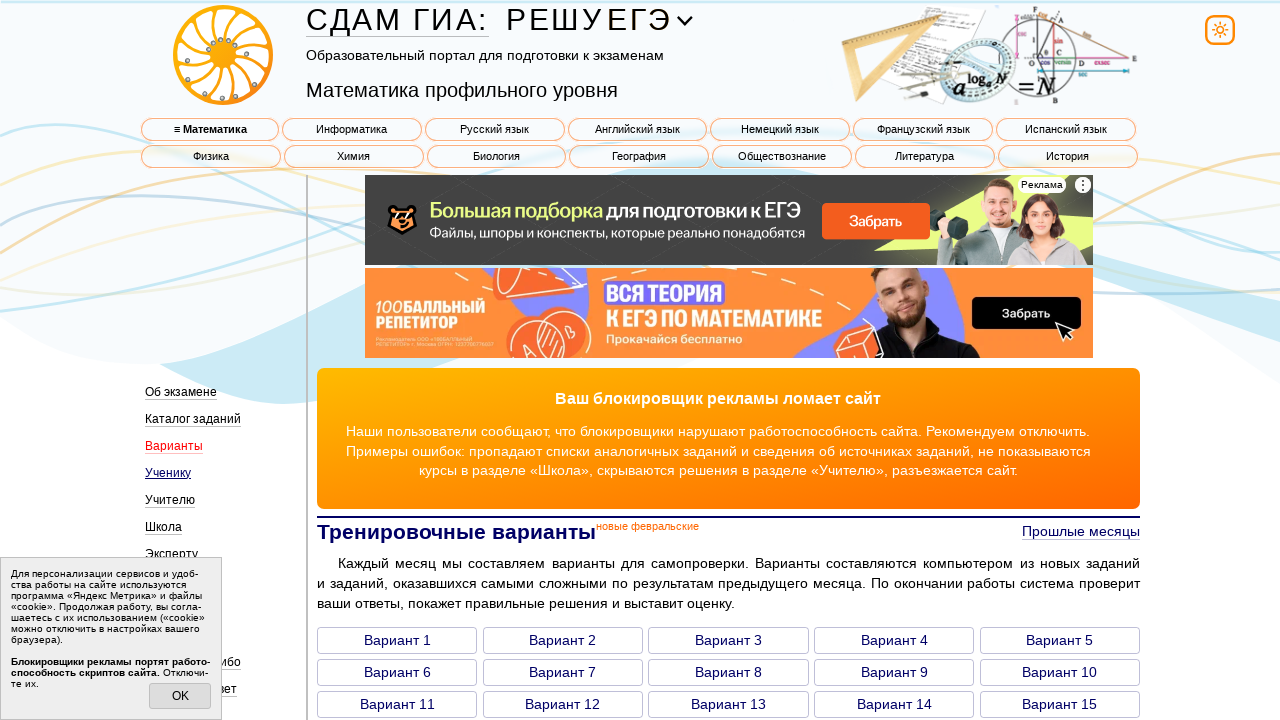

Filled problem quantity field with '99' on input[name='prob9']
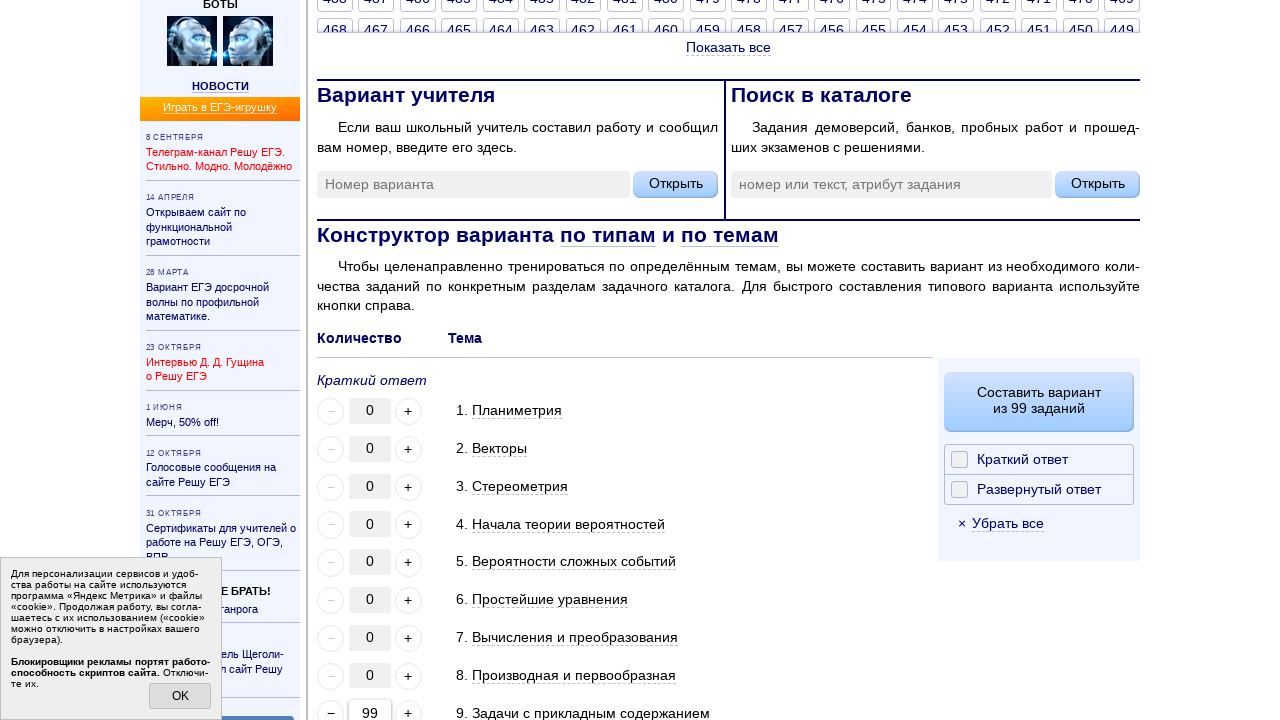

Clicked search button to initiate problem search at (1039, 402) on xpath=/html/body/div[1]/div/div/div/div/main/section[4]/form/div/div[2]/div/butt
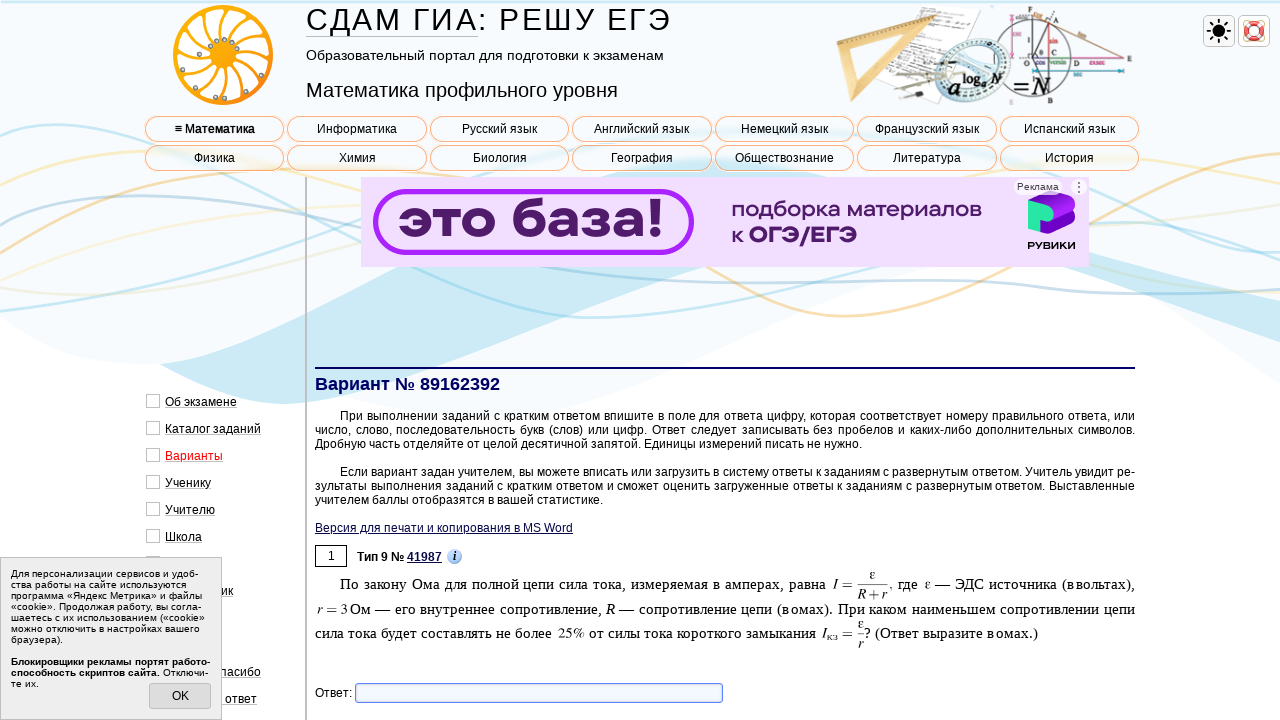

Problem list loaded successfully
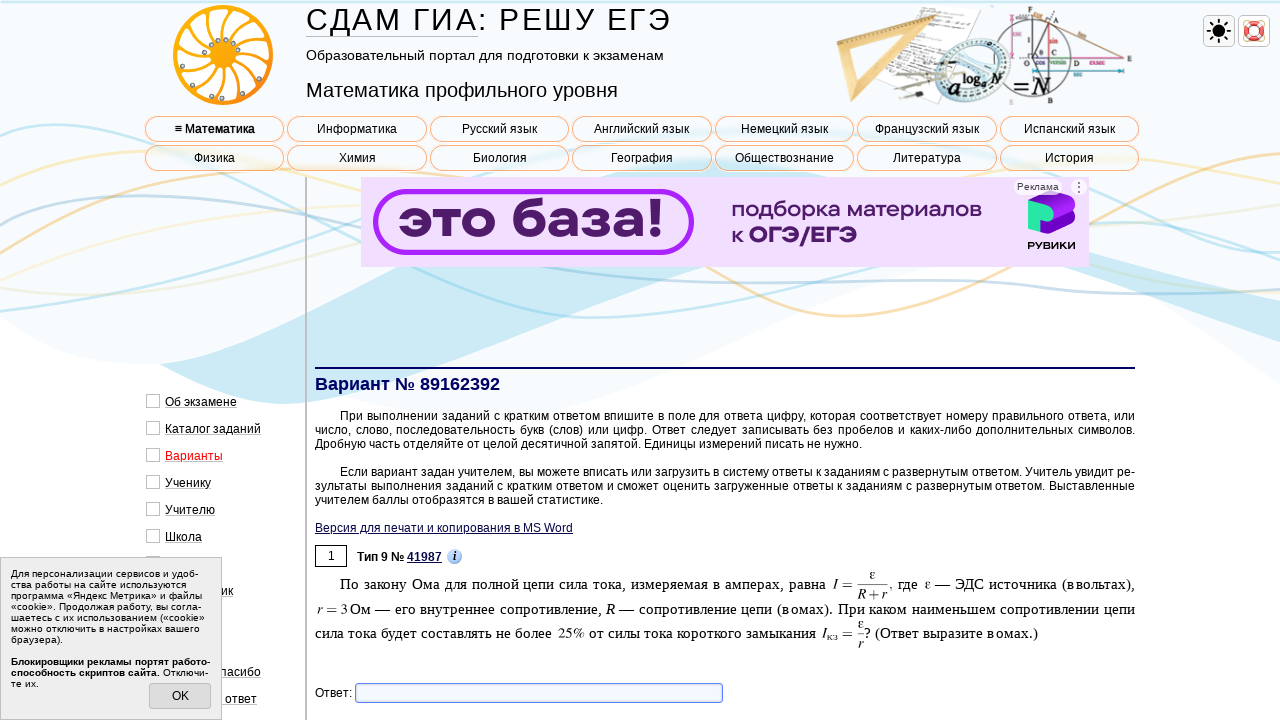

Found 99 problems in the list
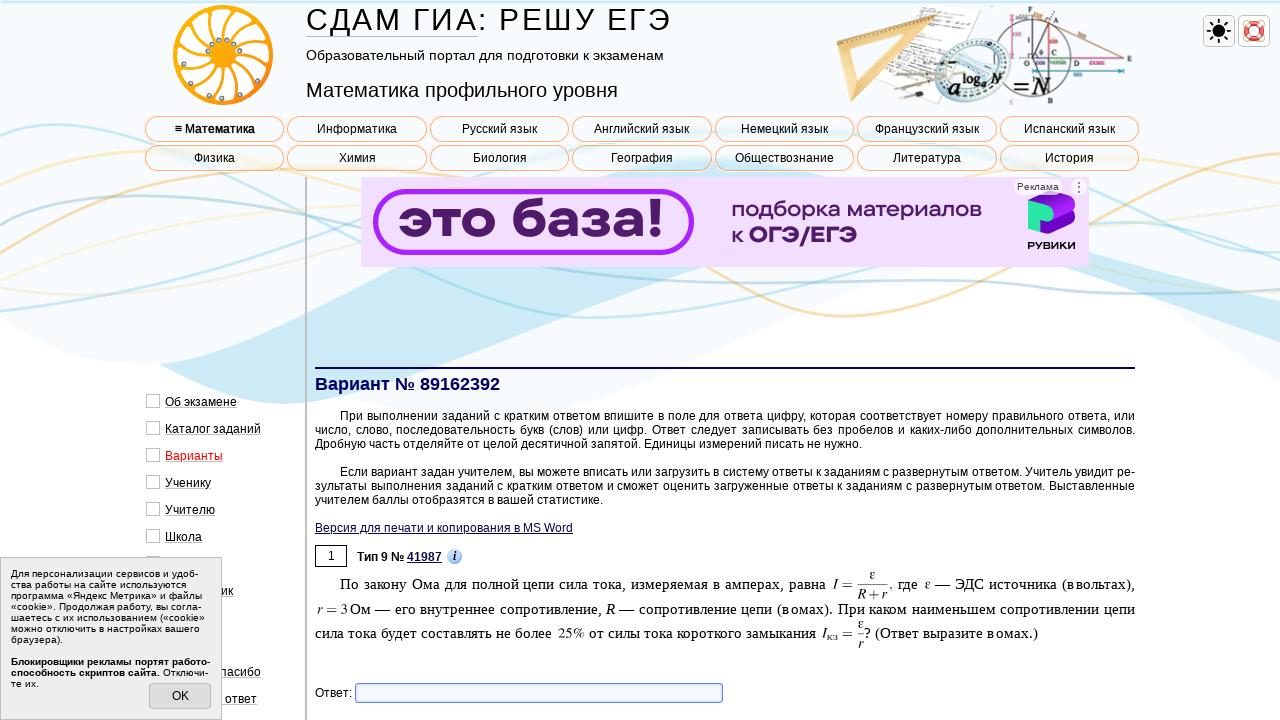

Selected random problem at index 50
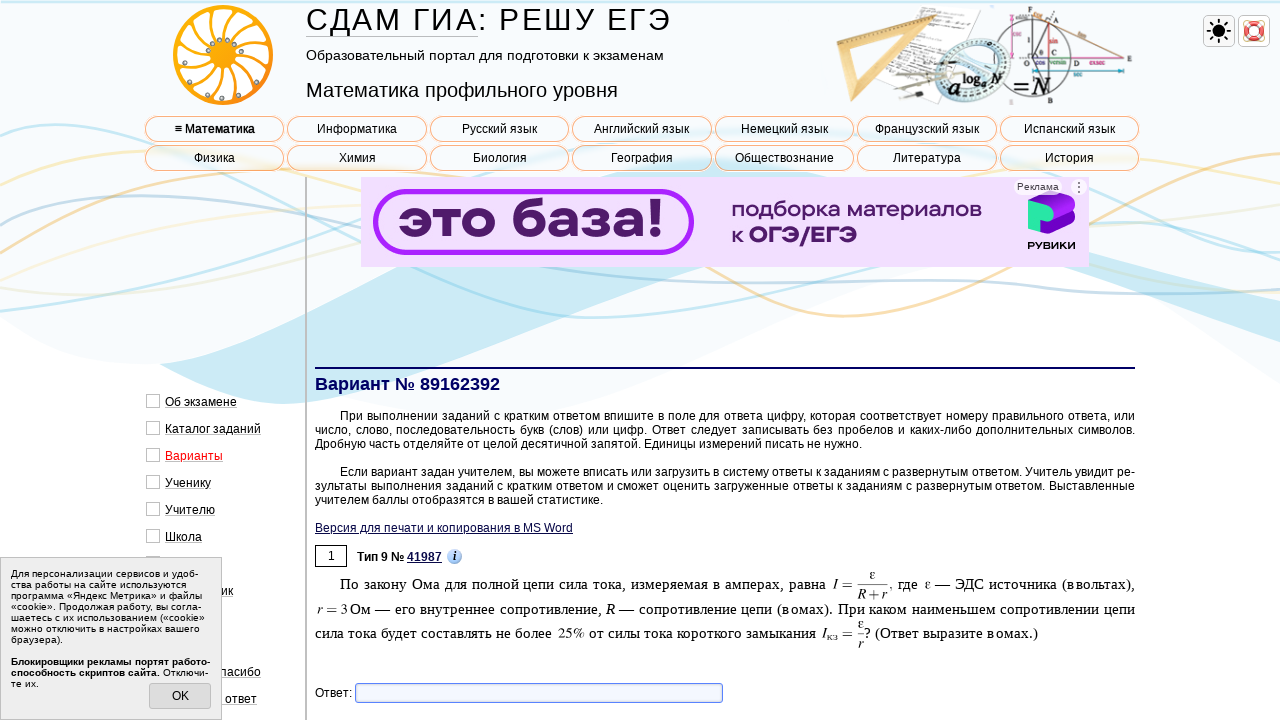

Retrieved problem text from selected element
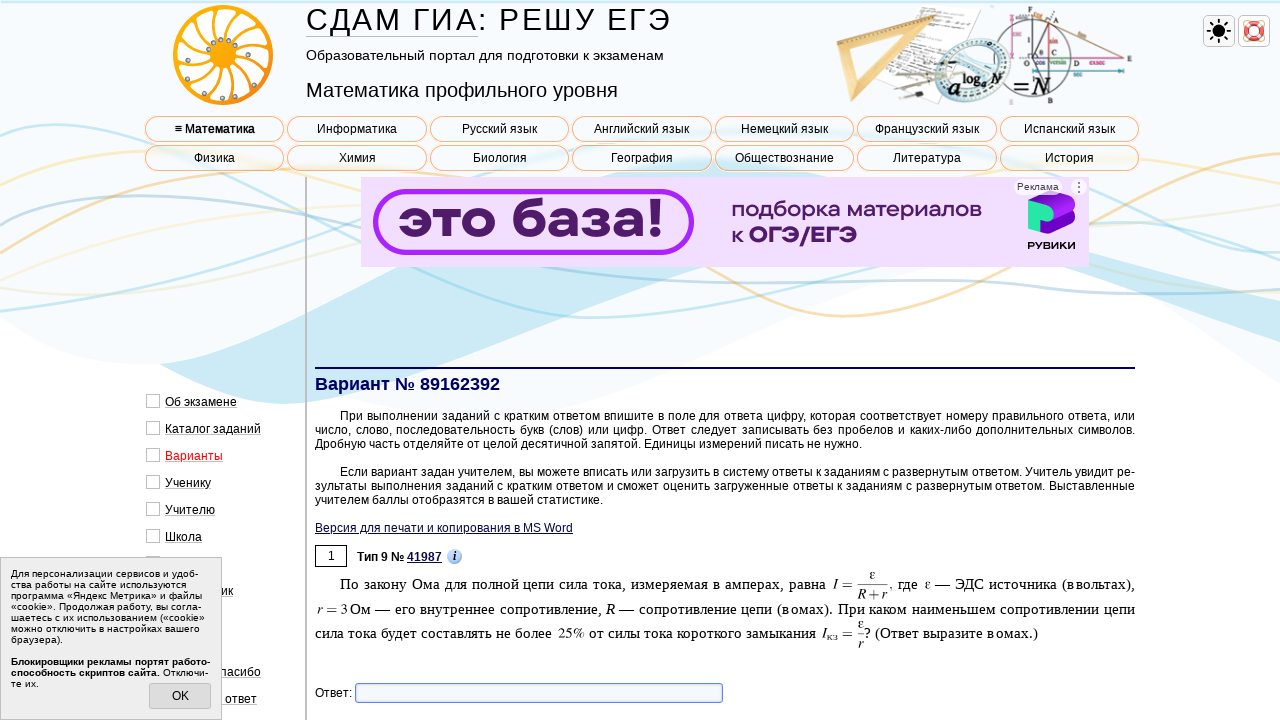

Extracted problem number: 510488
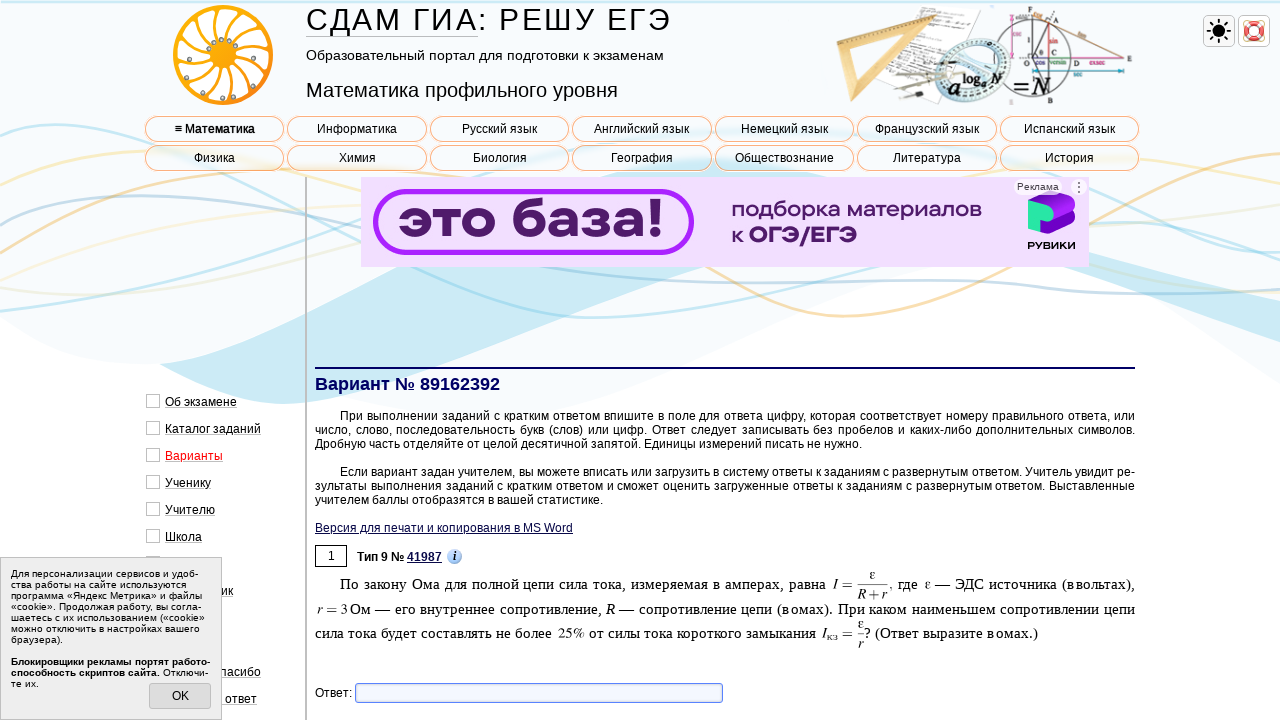

Clicked on problem number '510488' at (428, 361) on a:text-is('510488')
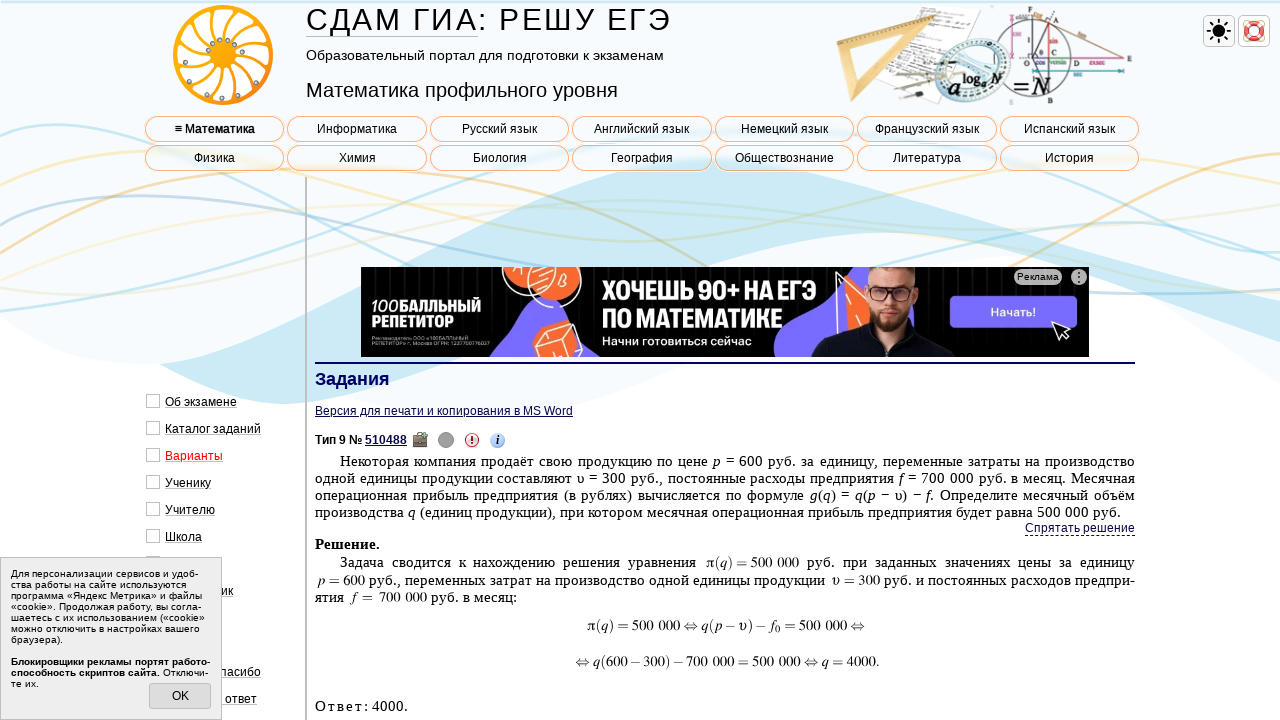

Problem page loaded completely (networkidle state)
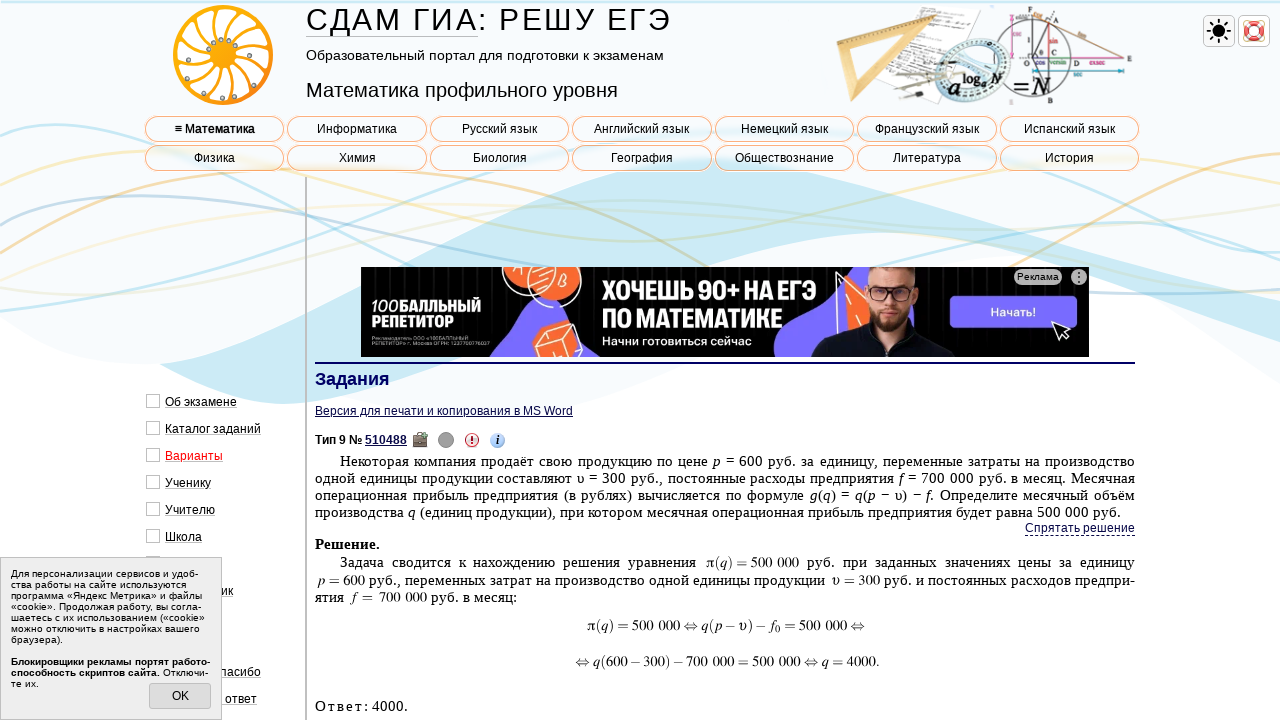

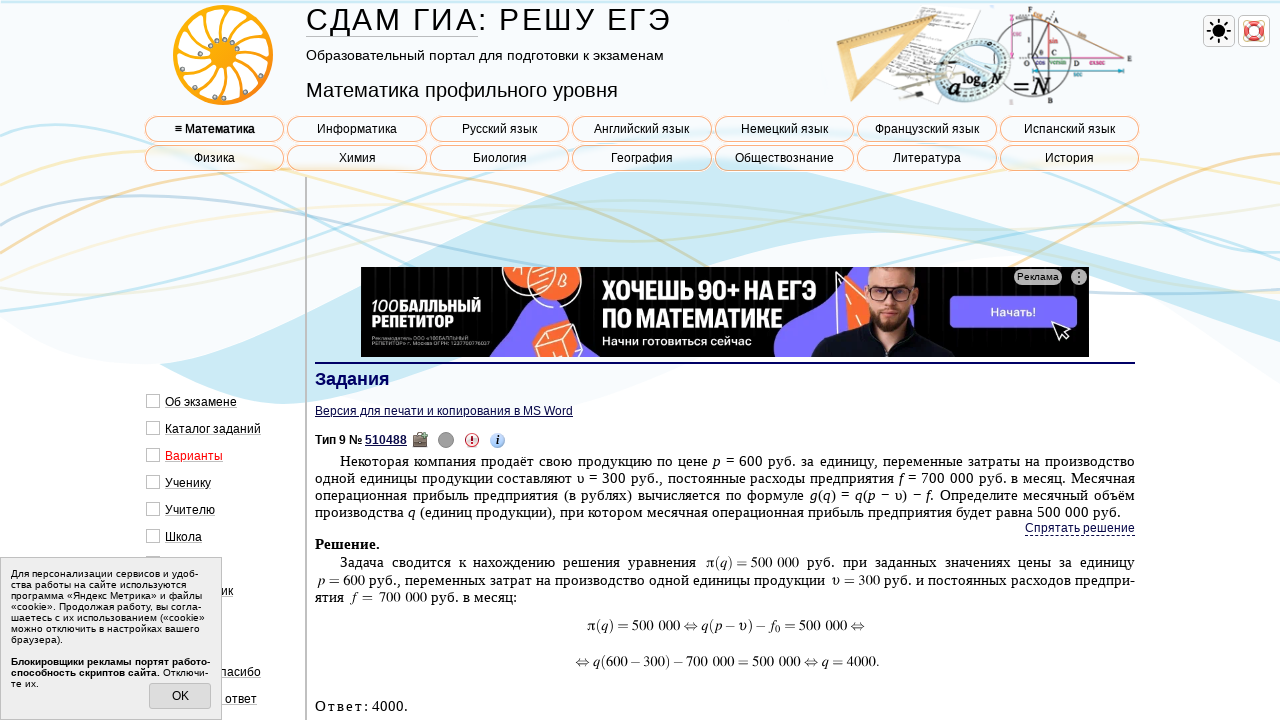